Tests explicit wait functionality by waiting for a price element to display "$100" and then clicking a book button on an educational demo page.

Starting URL: http://suninjuly.github.io/explicit_wait2.html

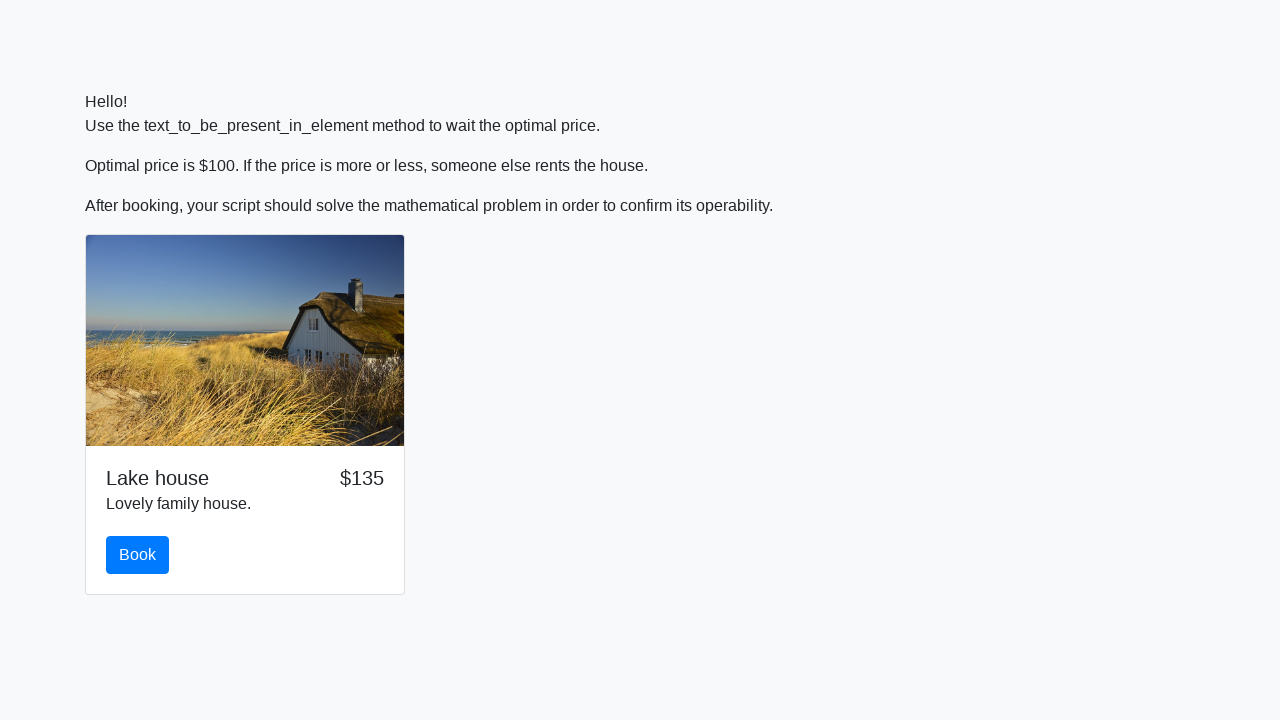

Price element displayed '$100' after explicit wait
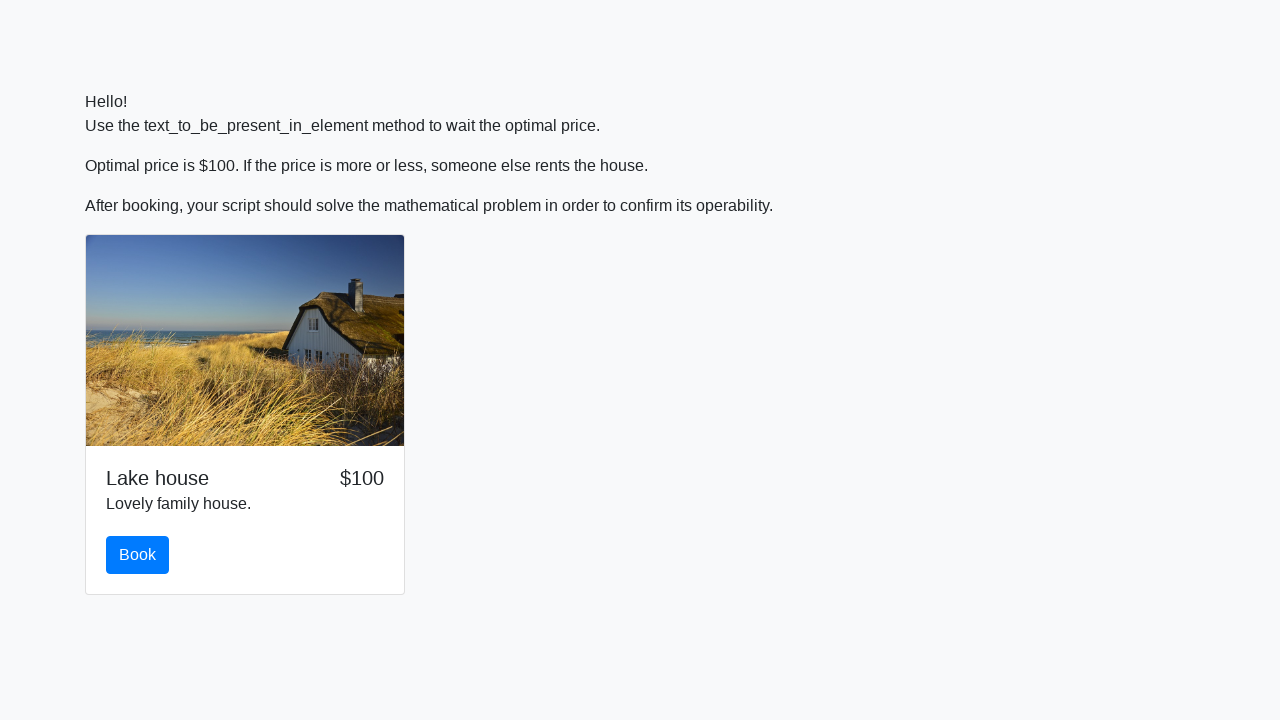

Clicked book button at (138, 555) on #book
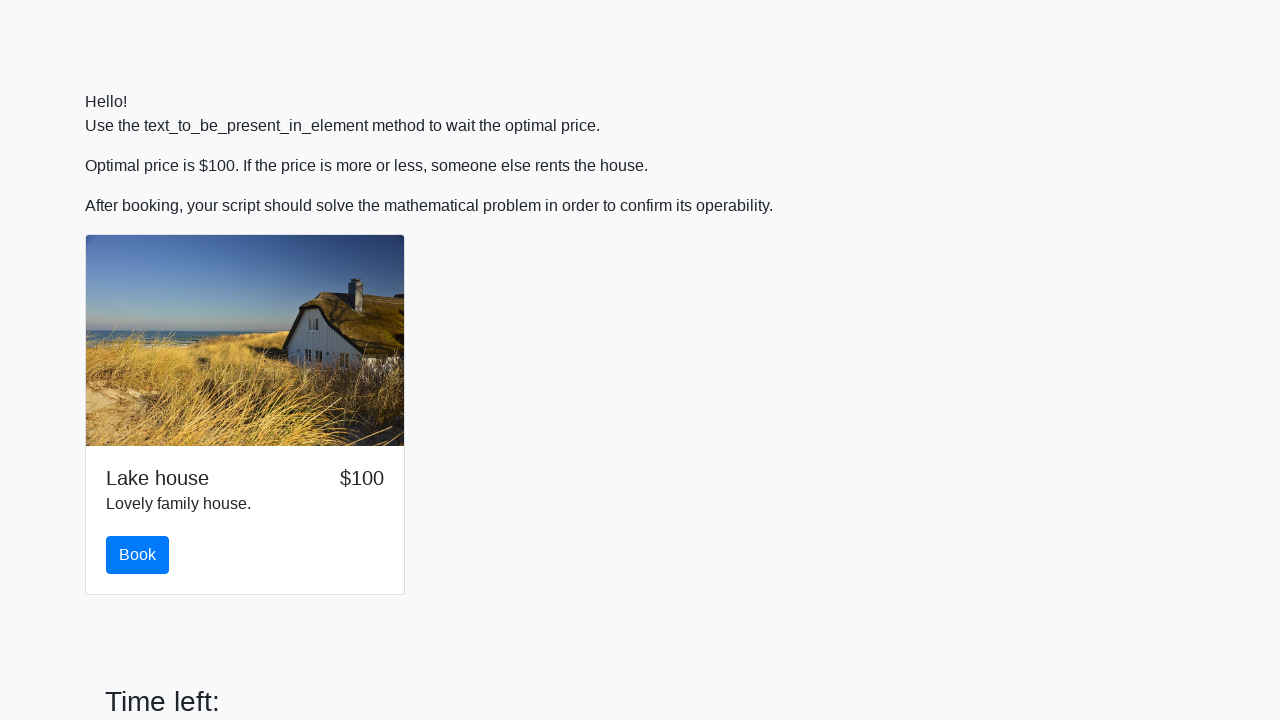

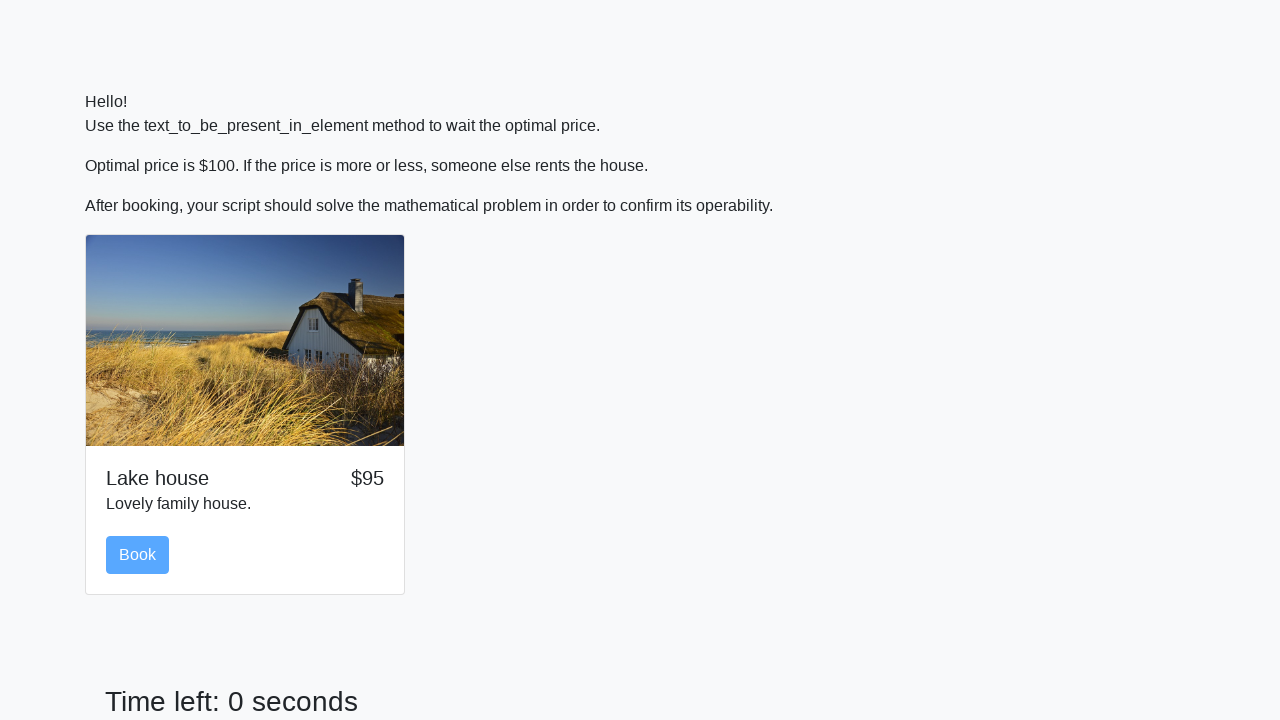